Tests a scooter rental website by verifying that key elements are present including headings, scooter images, social media buttons, and contact information. Also checks that styles are properly applied.

Starting URL: https://smilerentalphuket.com

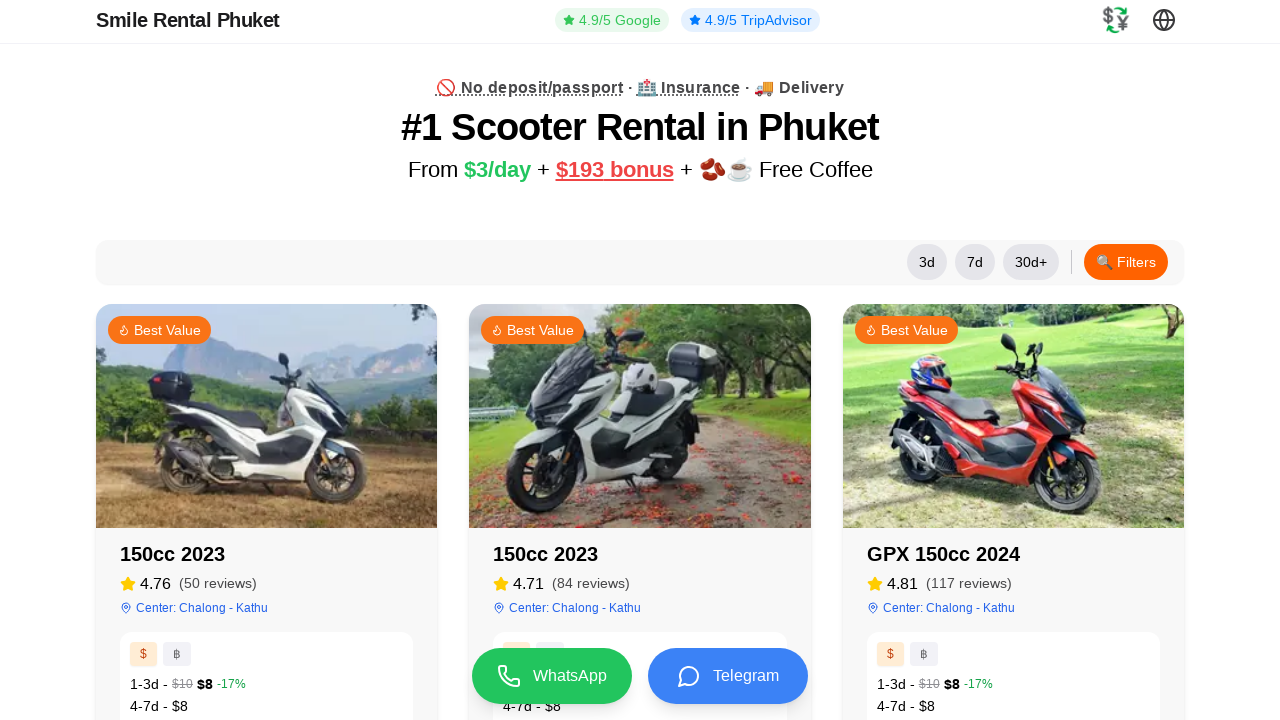

Navigated to Smile Rental Phuket website
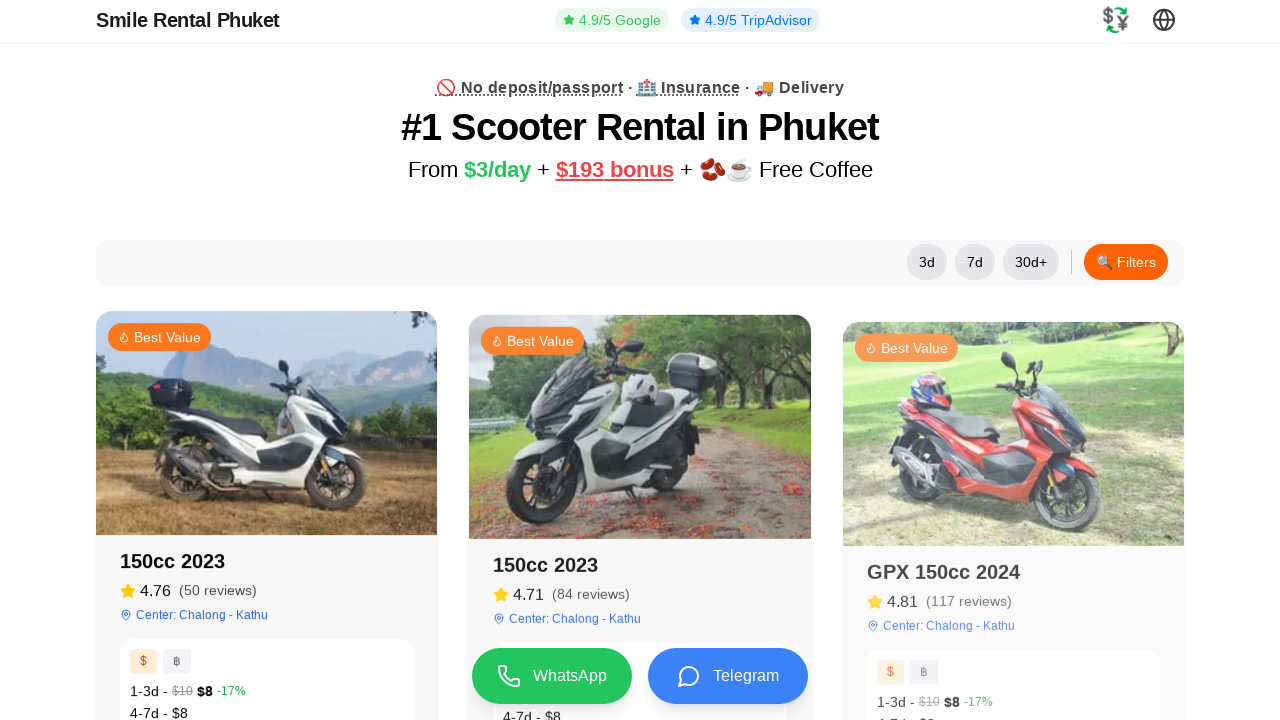

Page loaded with network idle state
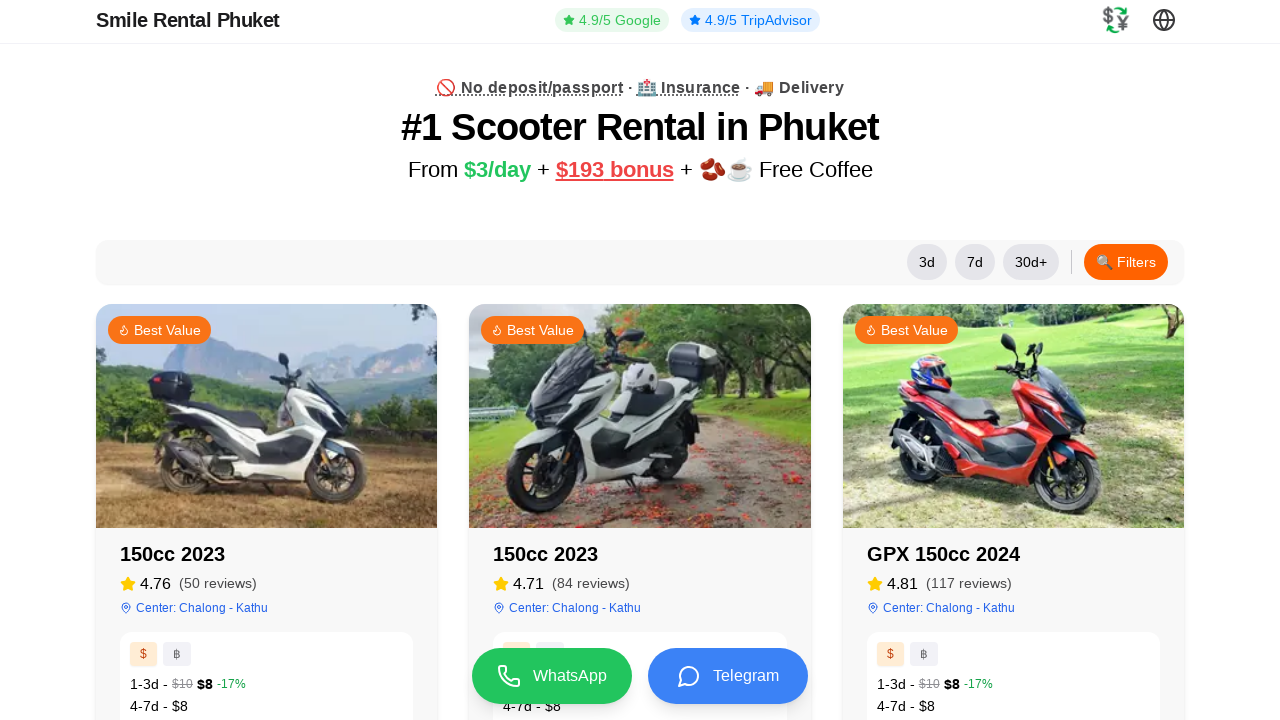

Retrieved page title: Smile Rental Phuket - №1 Scooter Rental for Safety and Comfort
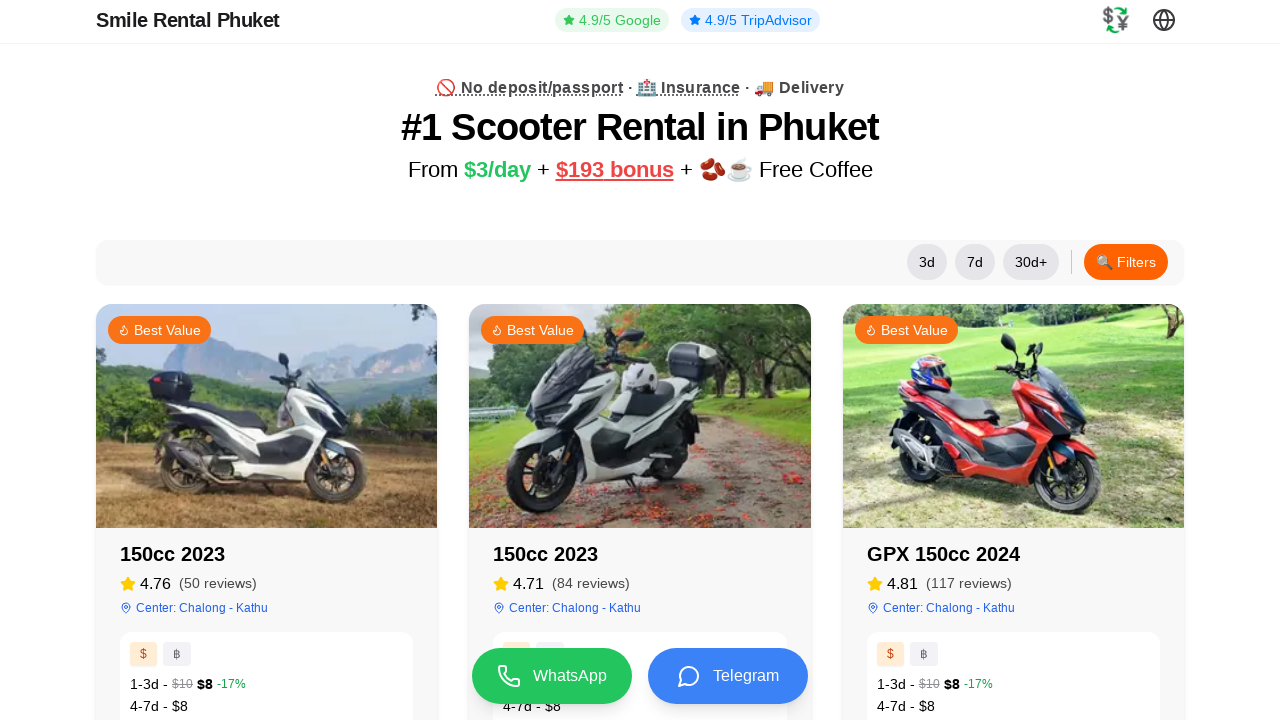

Found 3 H1 headings on the page
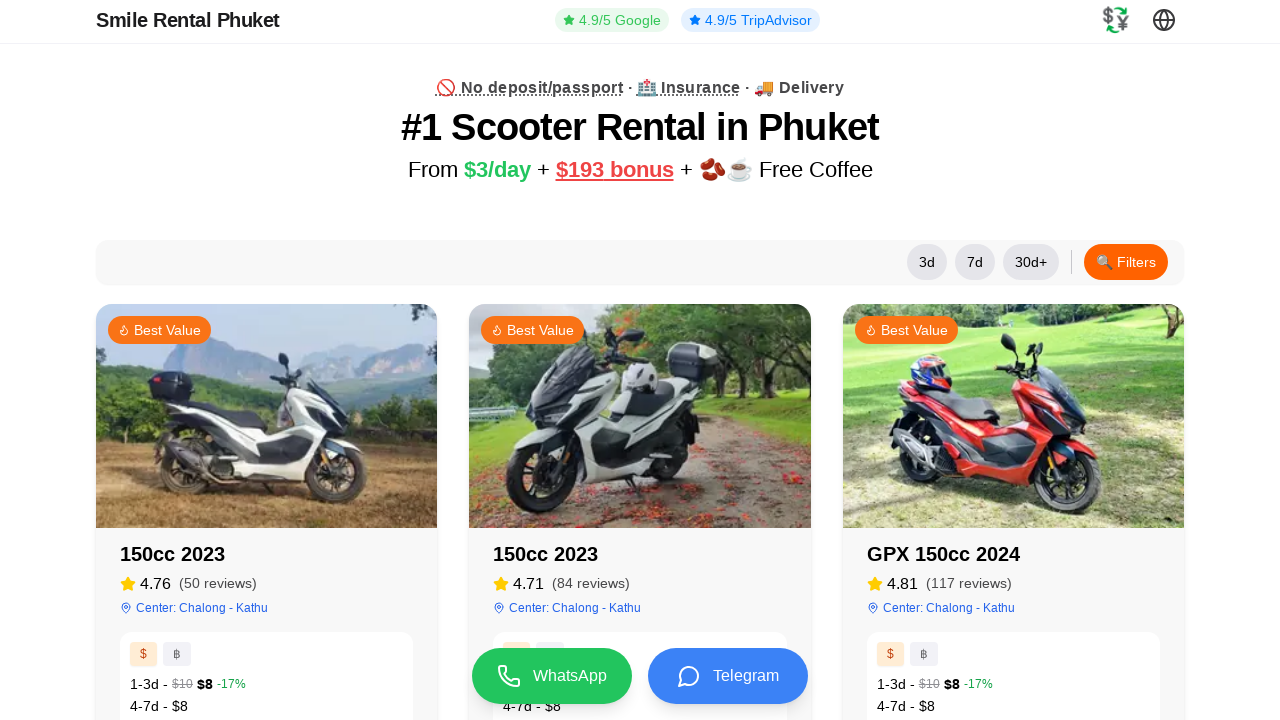

Found 80 scooter images
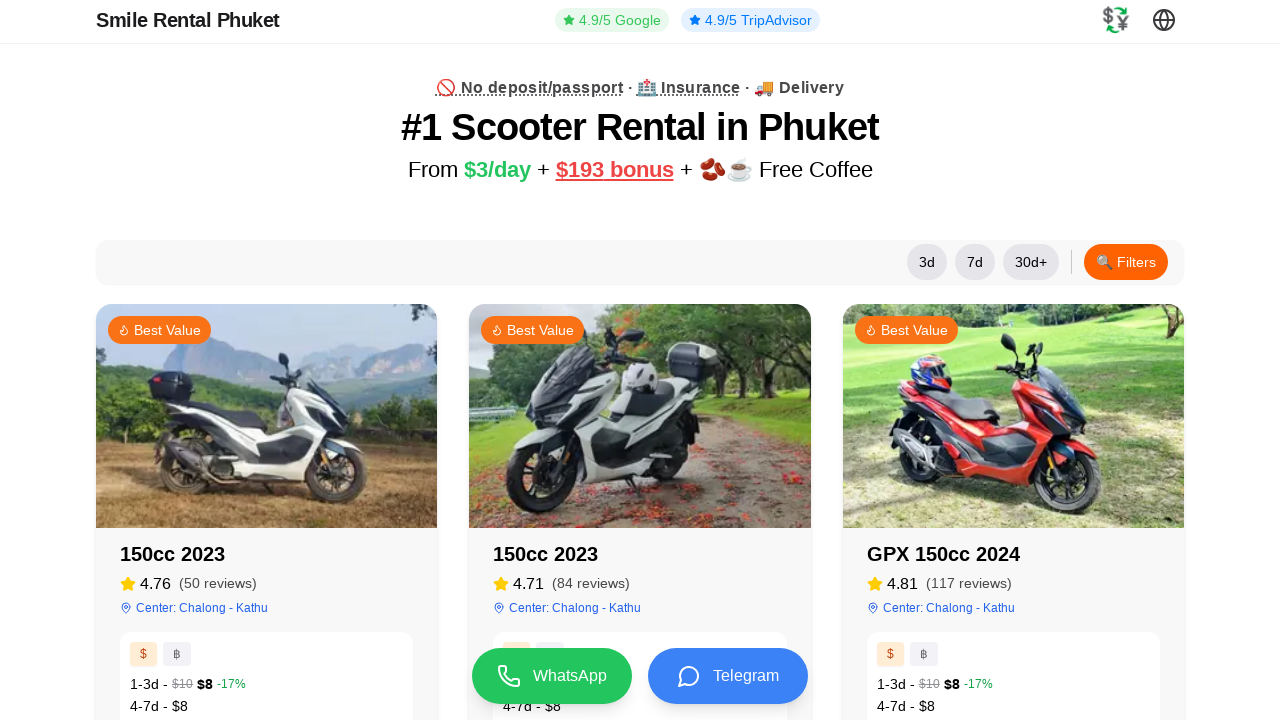

Found 0 social media buttons (WhatsApp/Telegram)
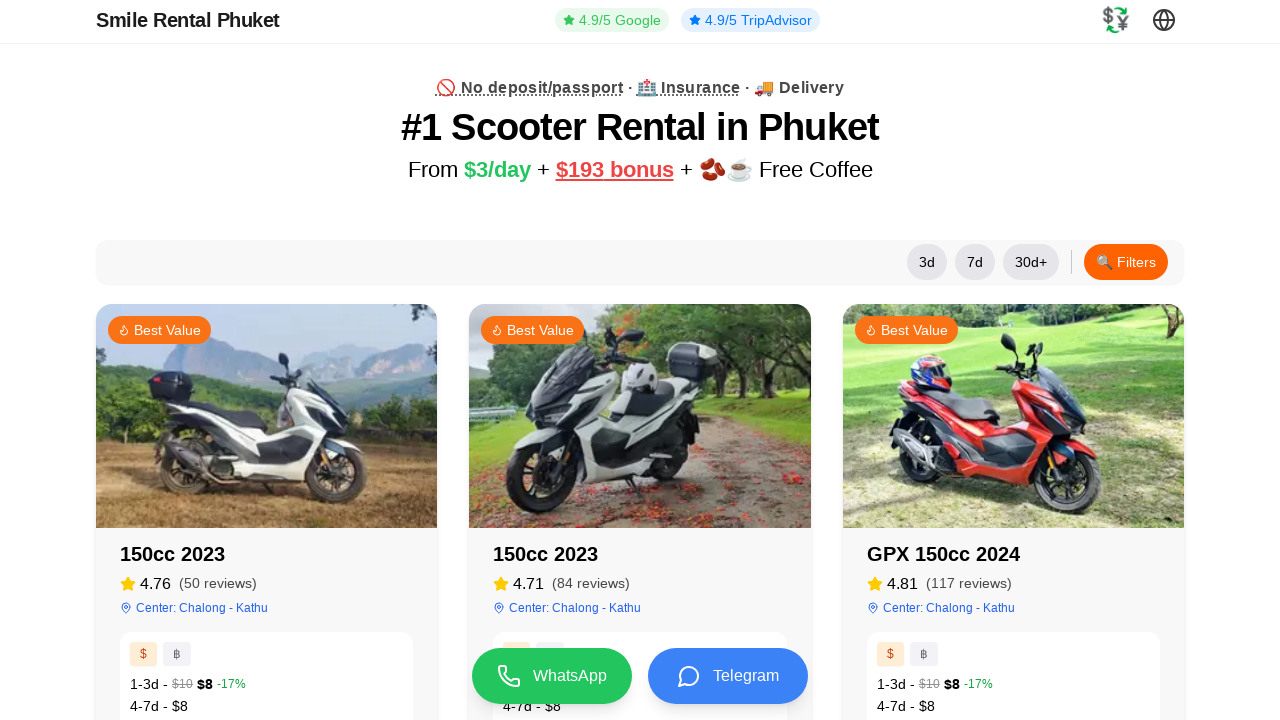

Found 0 Thai phone numbers (+66) in contact information
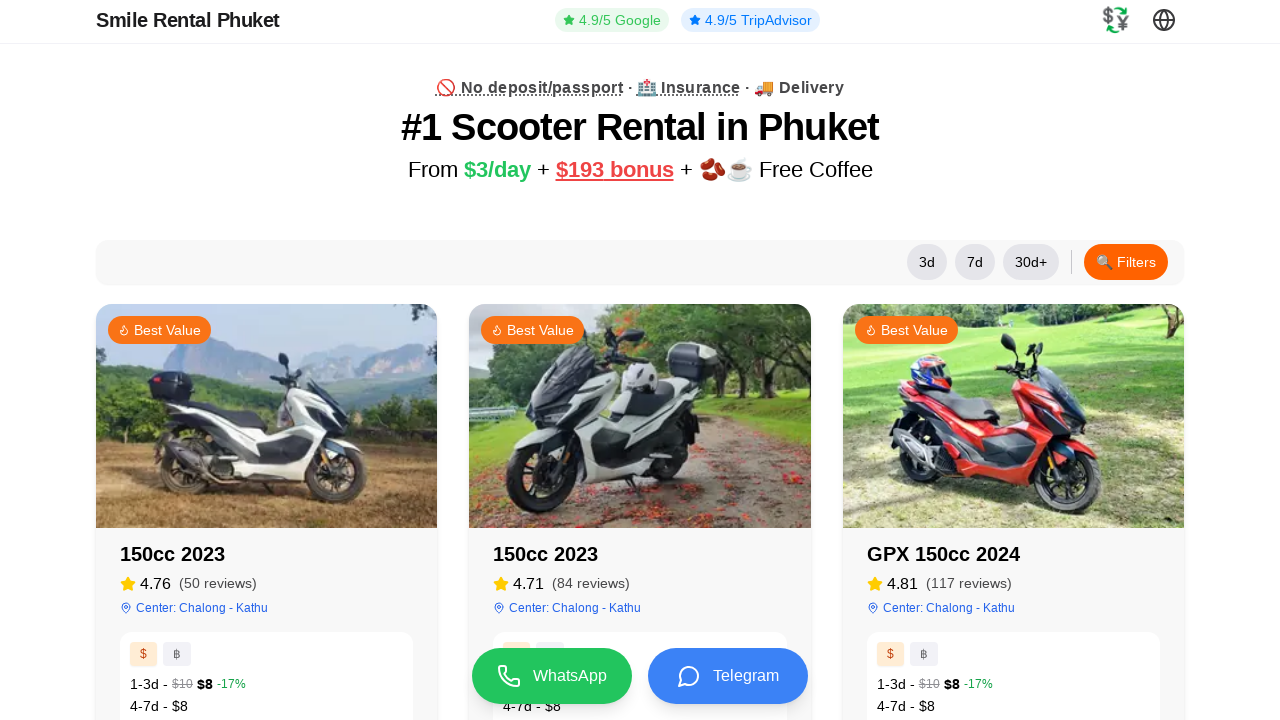

Retrieved body text content (98325 characters)
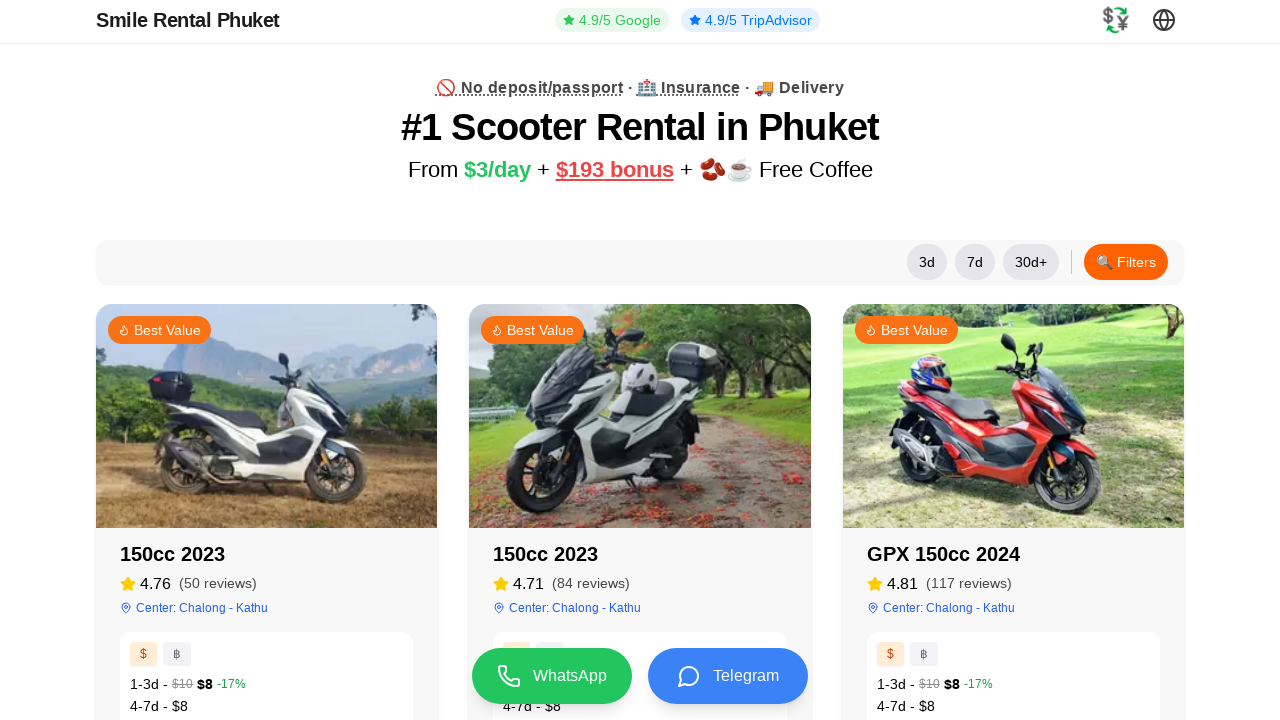

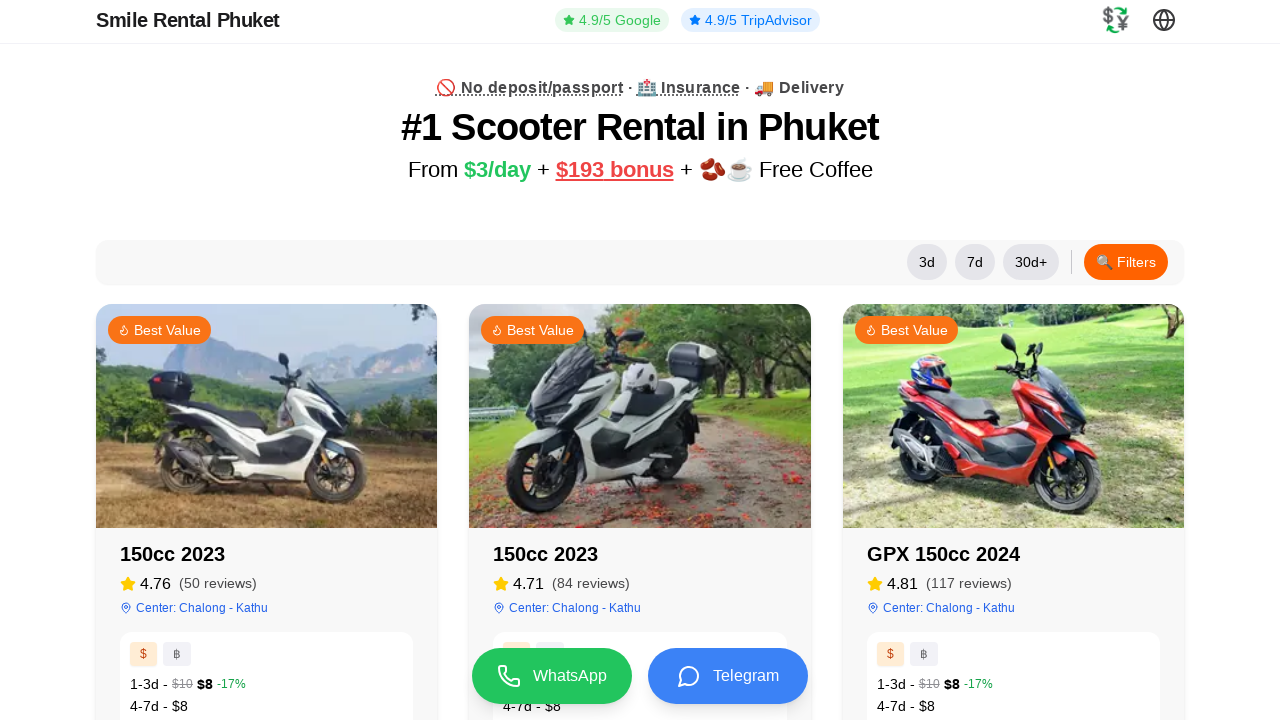